Tests the responsiveness of the Freedom Mortgage homepage by checking visibility of header, nav, and footer elements across desktop, tablet, and mobile viewport sizes (simulating Webkit browser behavior).

Starting URL: https://www.freedommortgage.com/

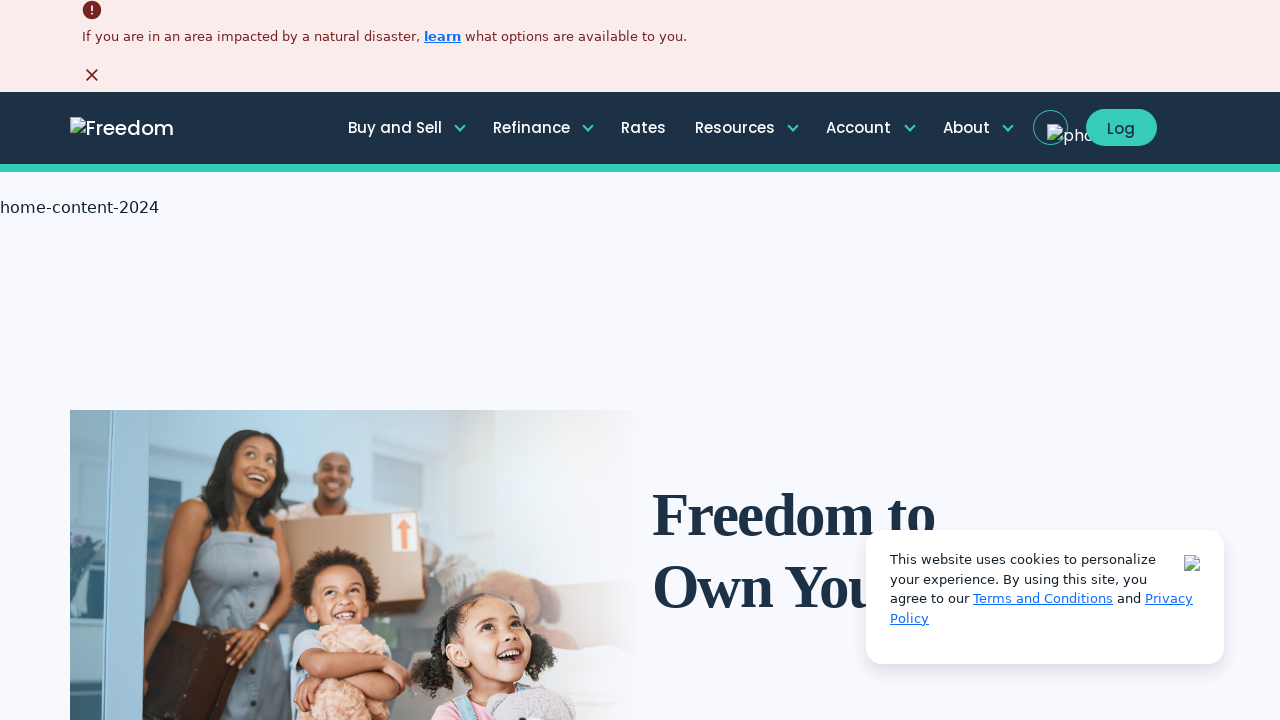

Set viewport to desktop size (1200x800)
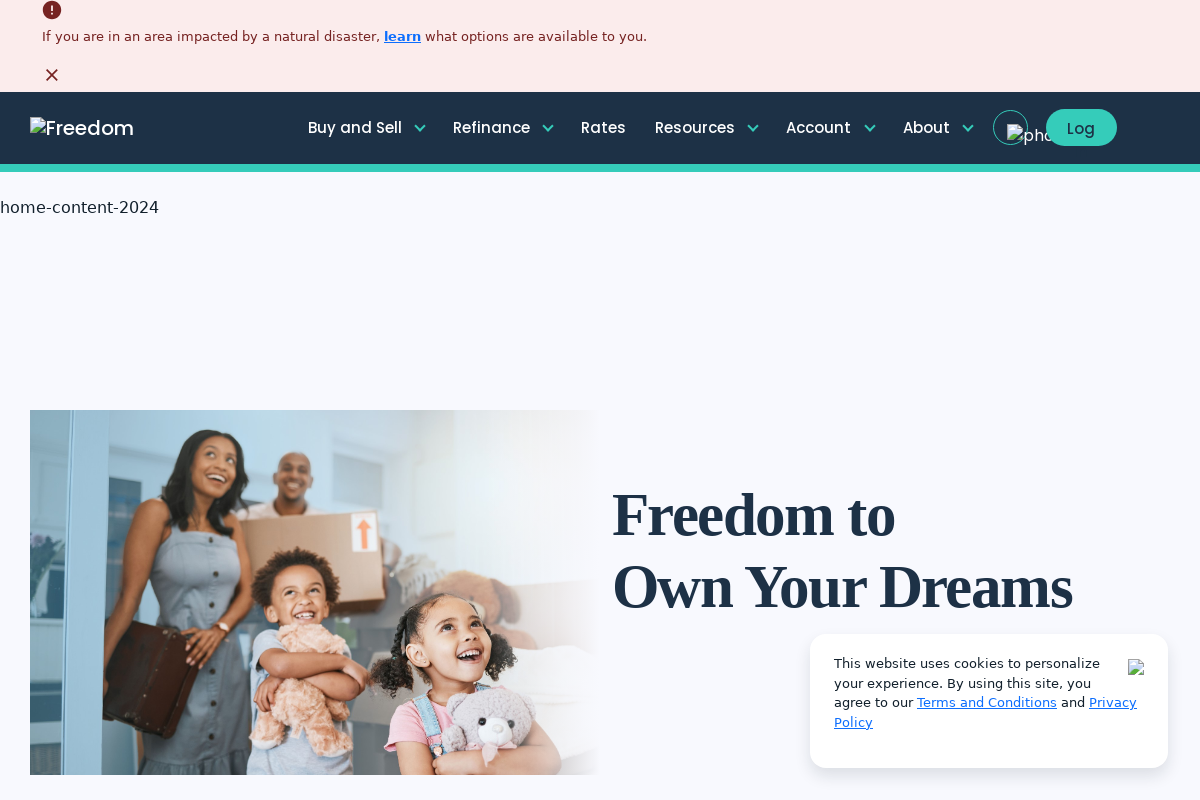

Verified header is visible in desktop view
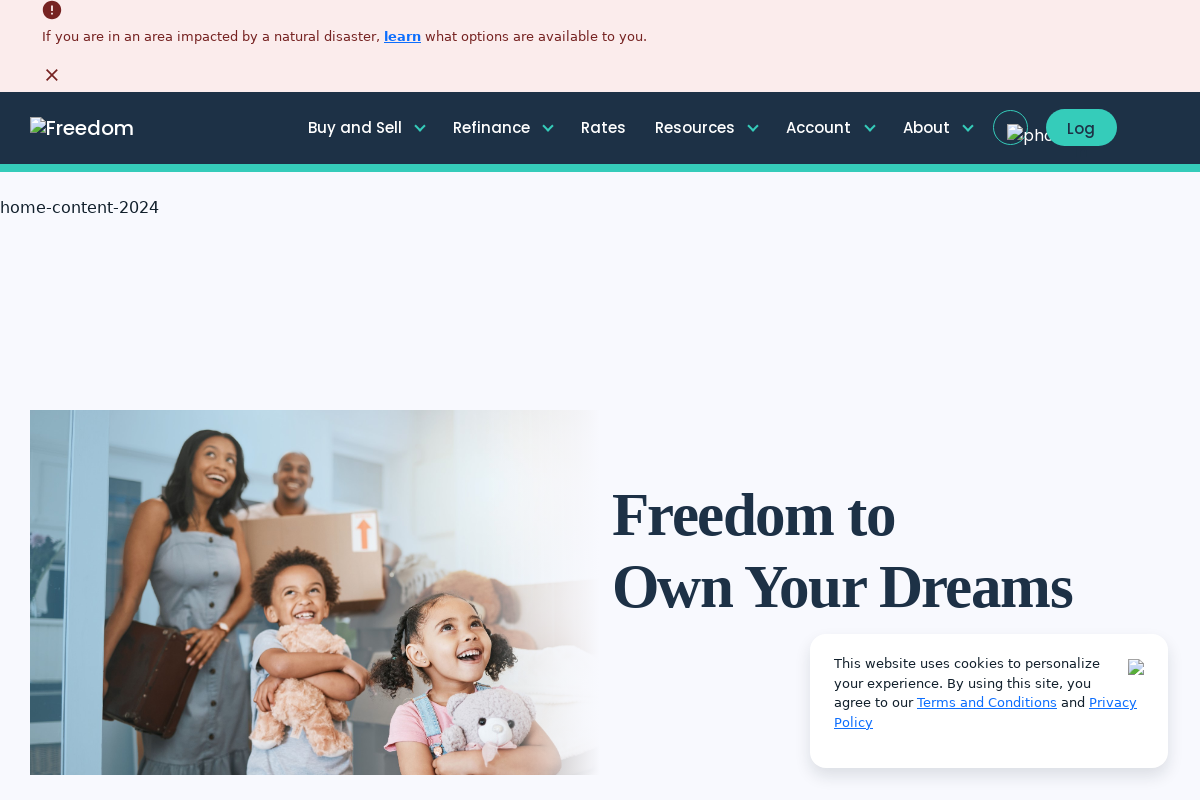

Verified navigation is visible in desktop view
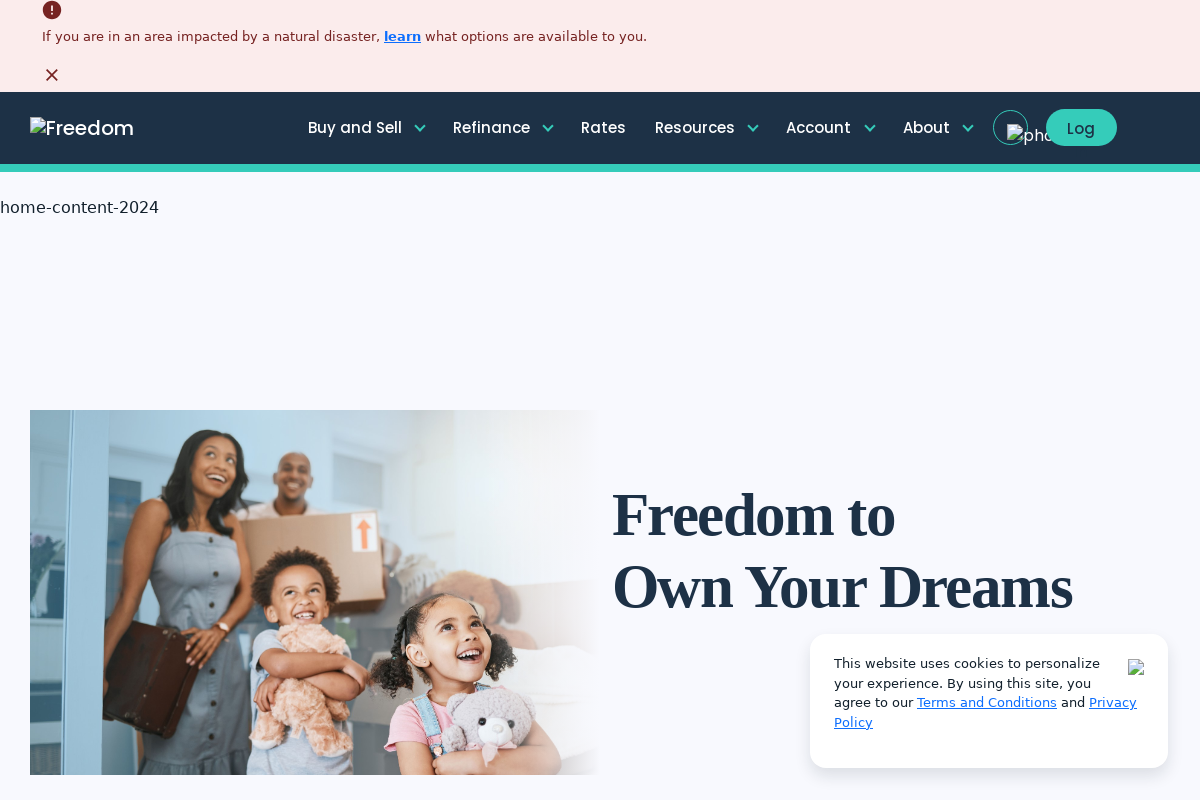

Verified footer is visible in desktop view
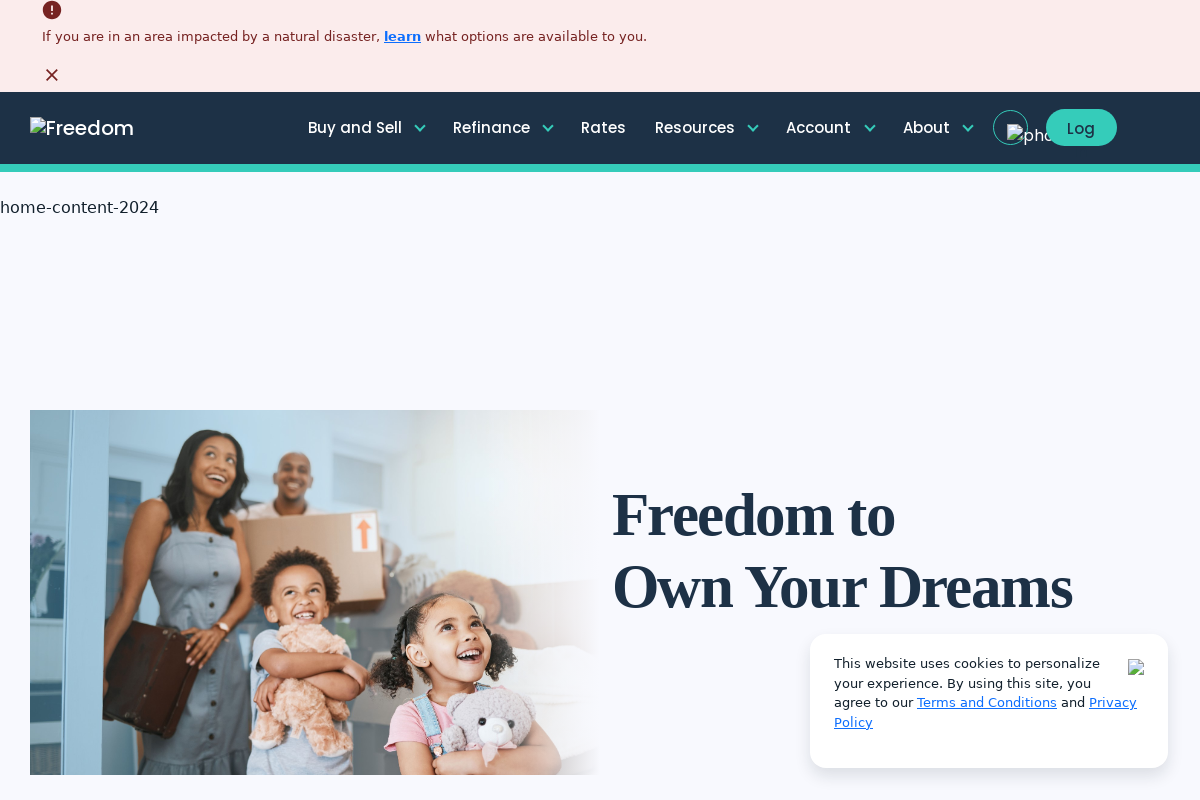

Set viewport to tablet size (768x1024)
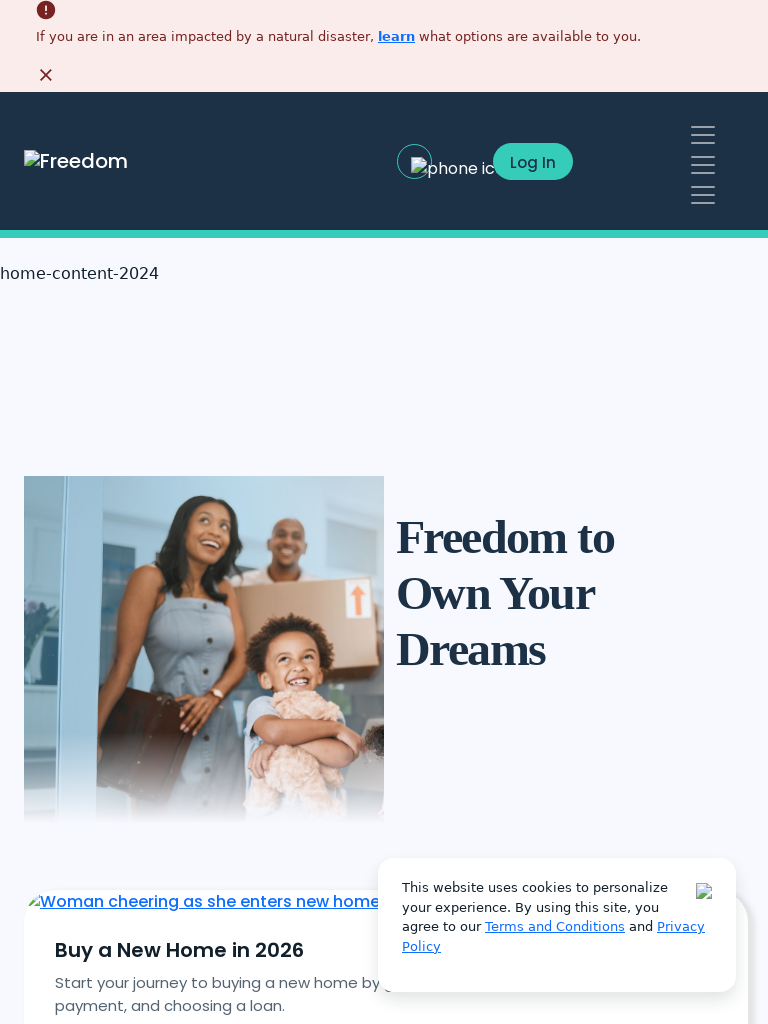

Verified header is visible in tablet view
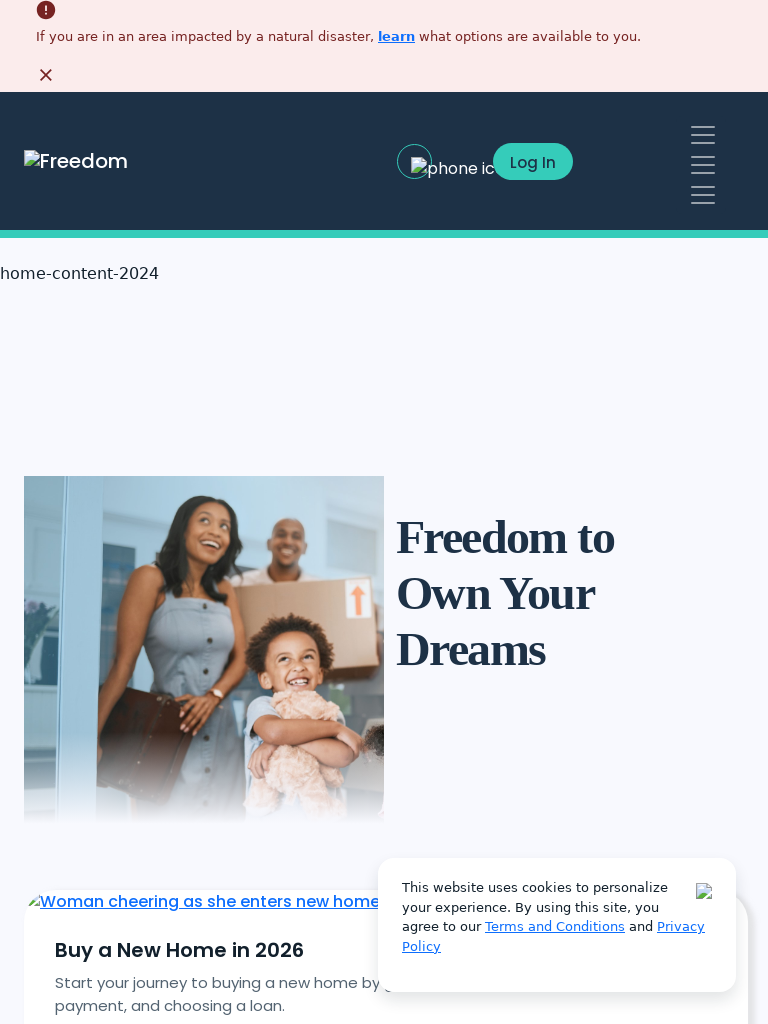

Verified navigation is visible in tablet view
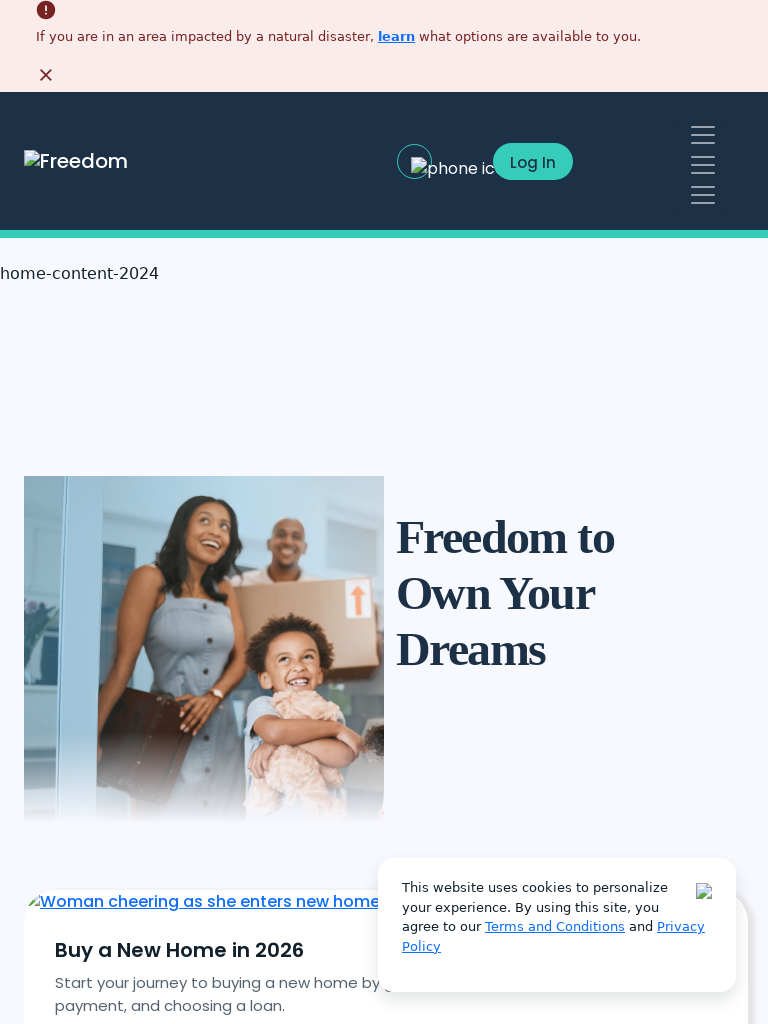

Verified footer is visible in tablet view
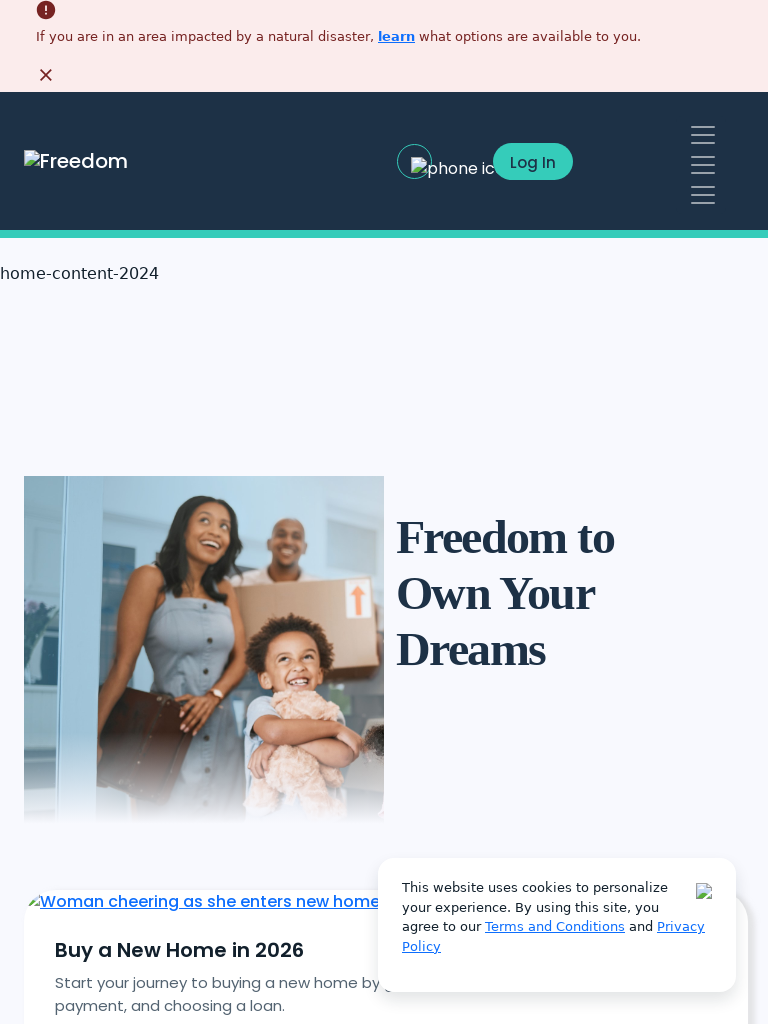

Set viewport to mobile size (375x667)
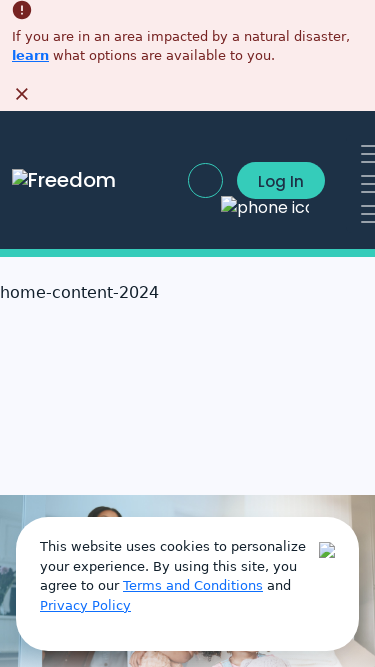

Verified header is visible in mobile view
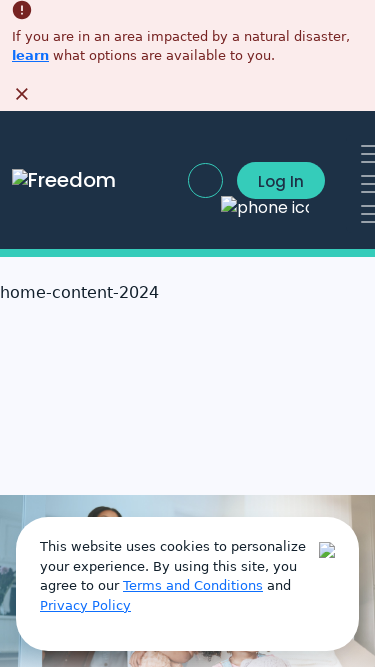

Verified navigation is visible in mobile view
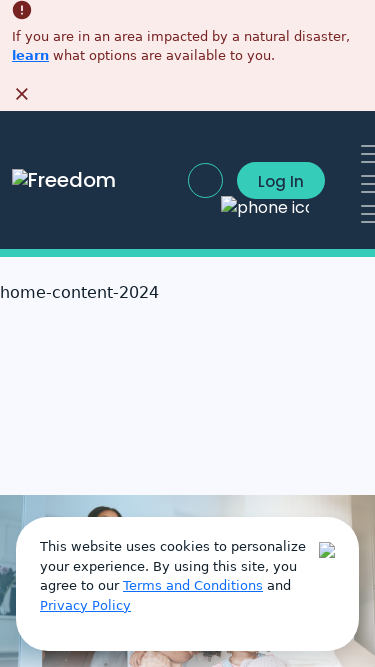

Verified footer is visible in mobile view
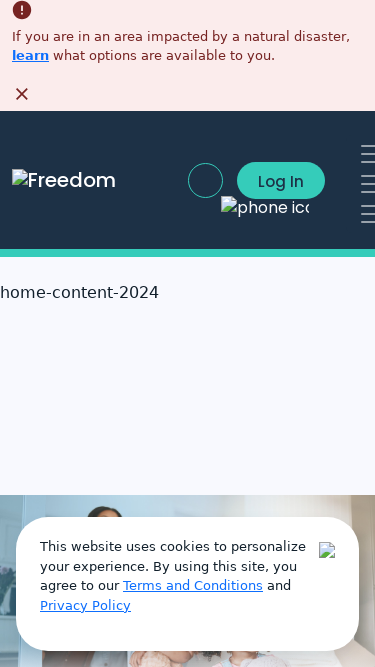

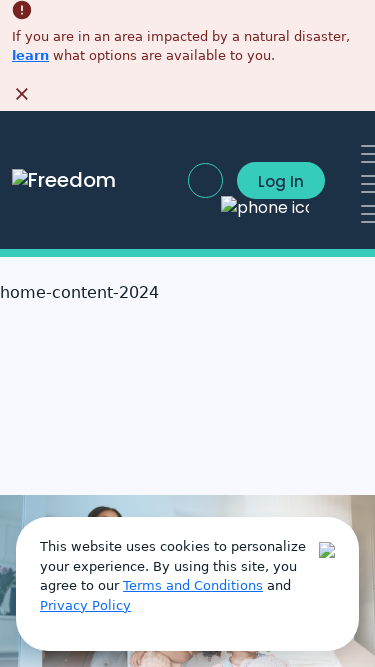